Tests right-click context menu functionality by performing a right-click action, selecting Copy option, and handling the resulting alert dialog

Starting URL: https://swisnl.github.io/jQuery-contextMenu/demo.html

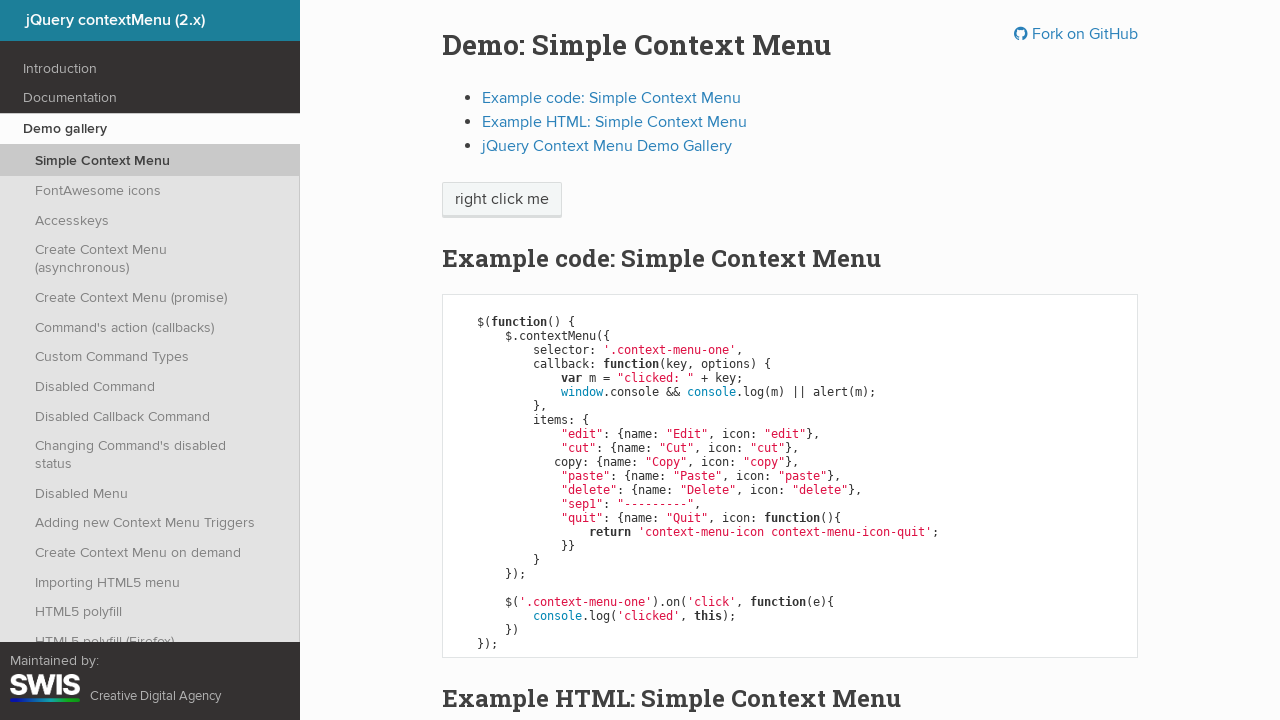

Located the 'right click me' element
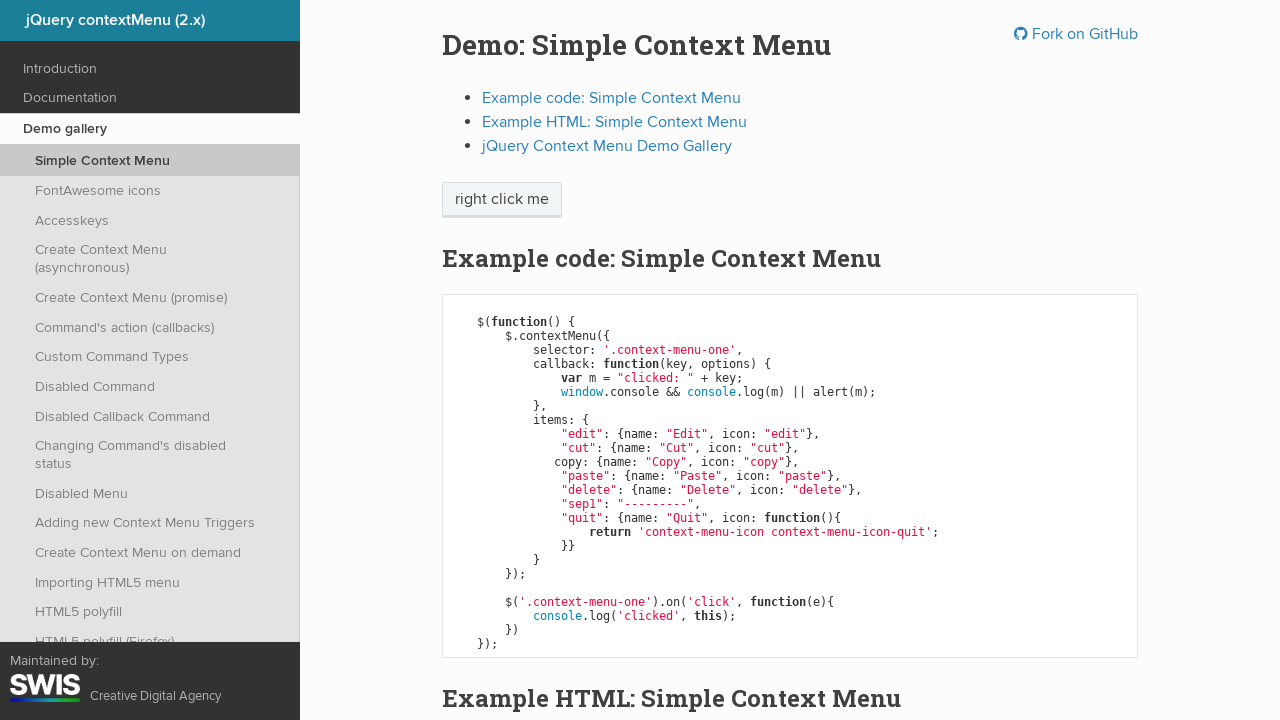

Performed right-click action on target element at (502, 200) on xpath=//span[.='right click me']
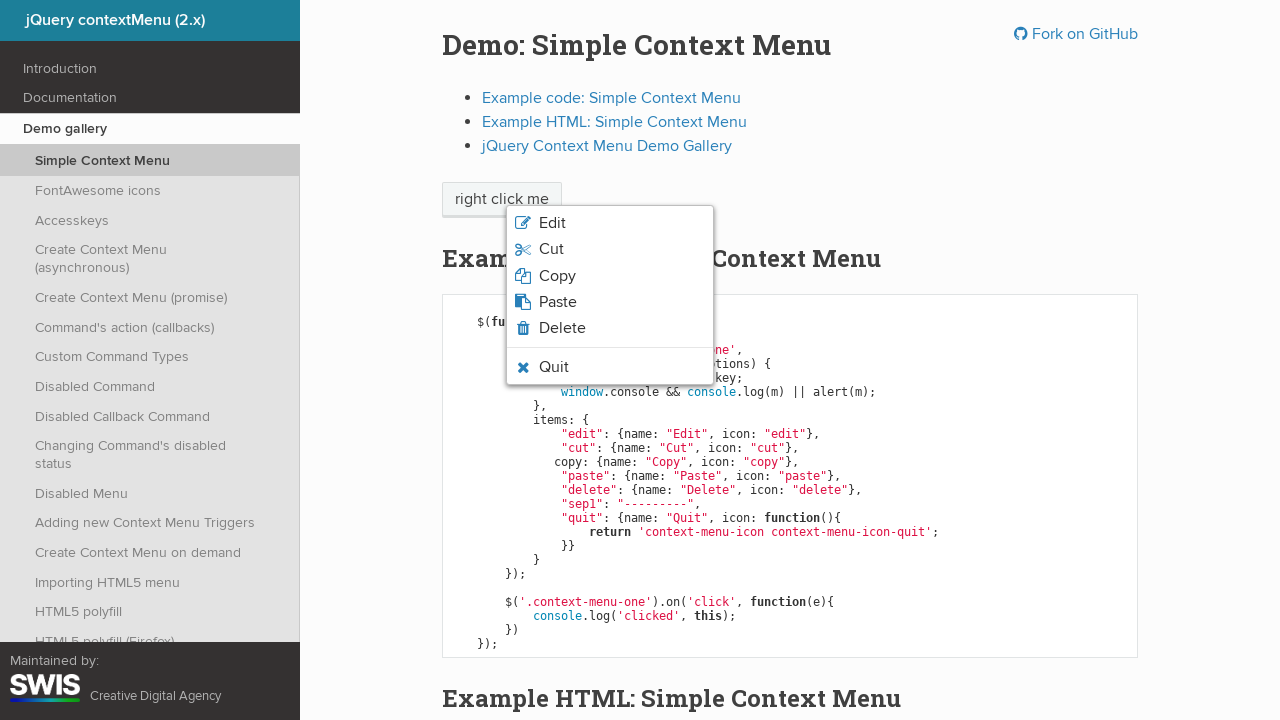

Clicked Copy option from context menu at (557, 276) on xpath=//span[.='Copy']
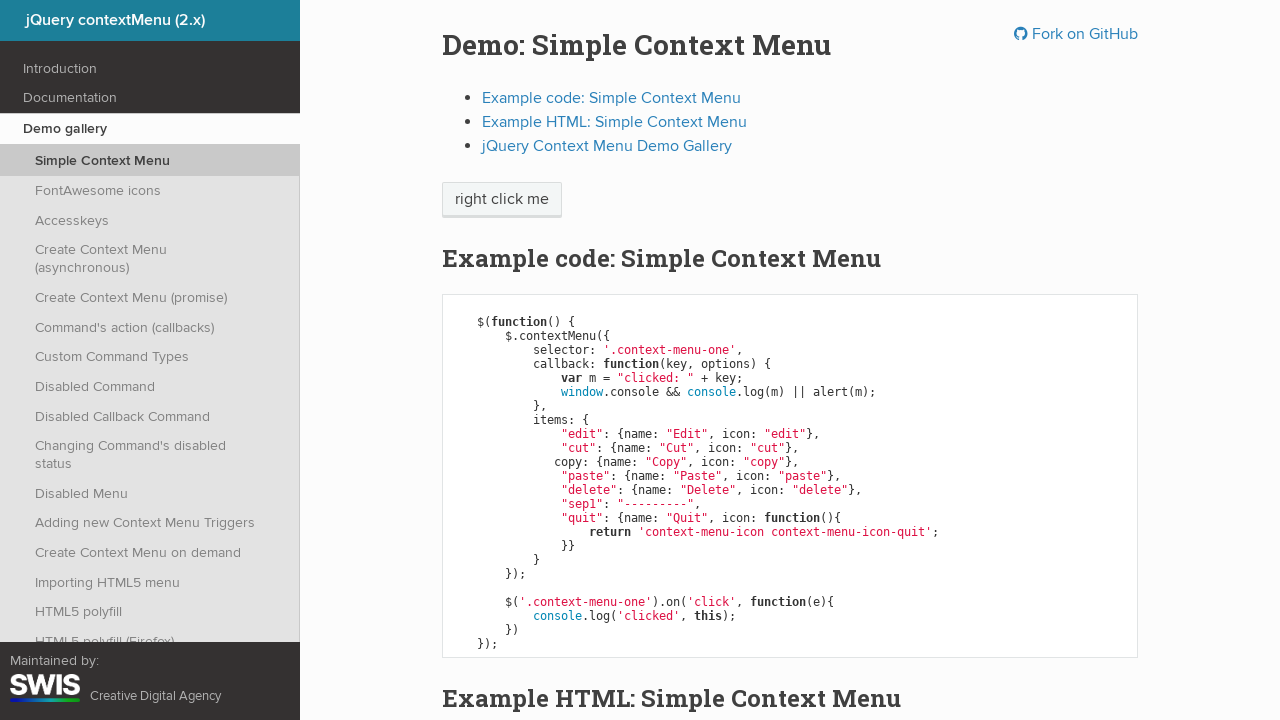

Set up dialog handler to accept alert
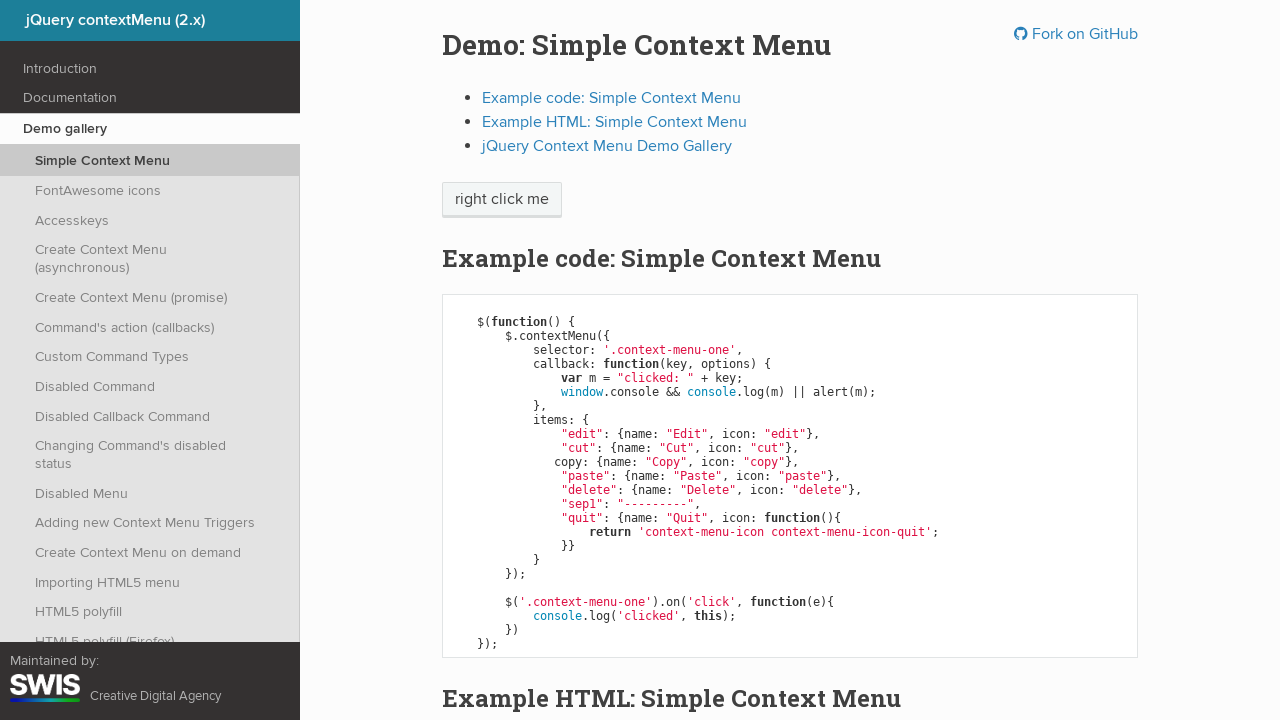

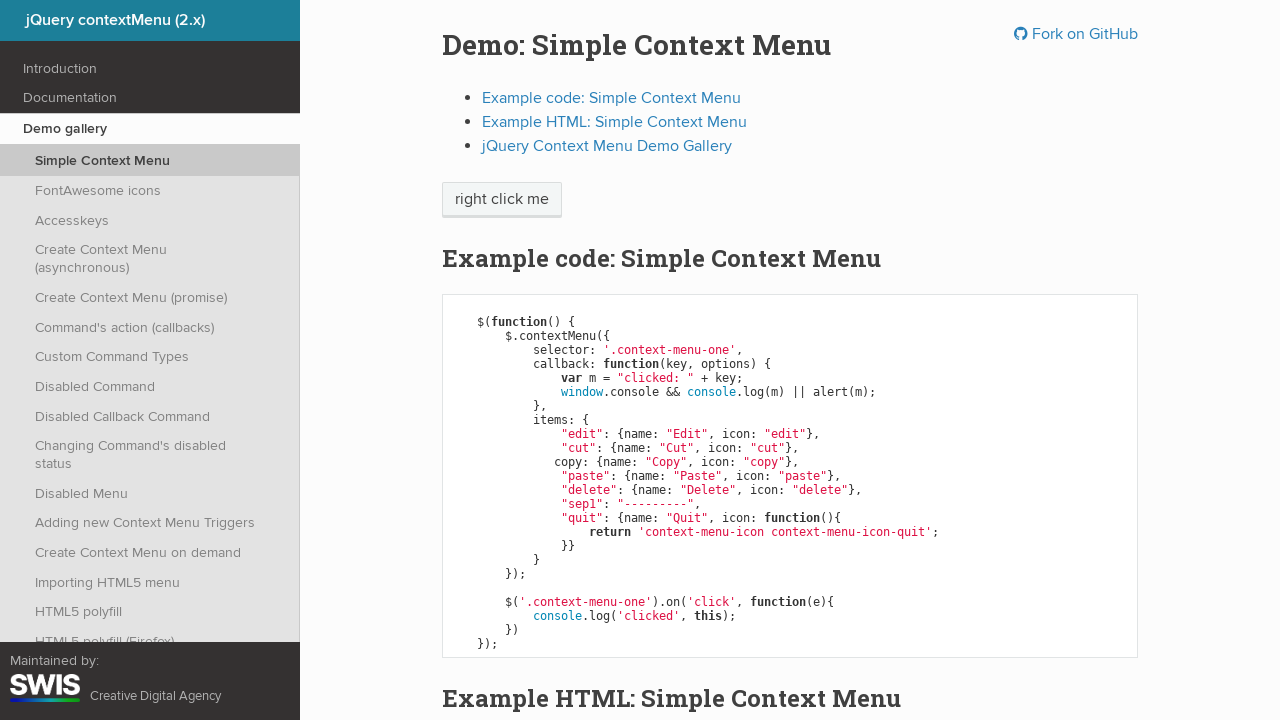